Tests file upload functionality on a demo page by uploading a file through the file input element and verifying the filename appears in the file list.

Starting URL: https://davidwalsh.name/demo/multiple-file-upload.php

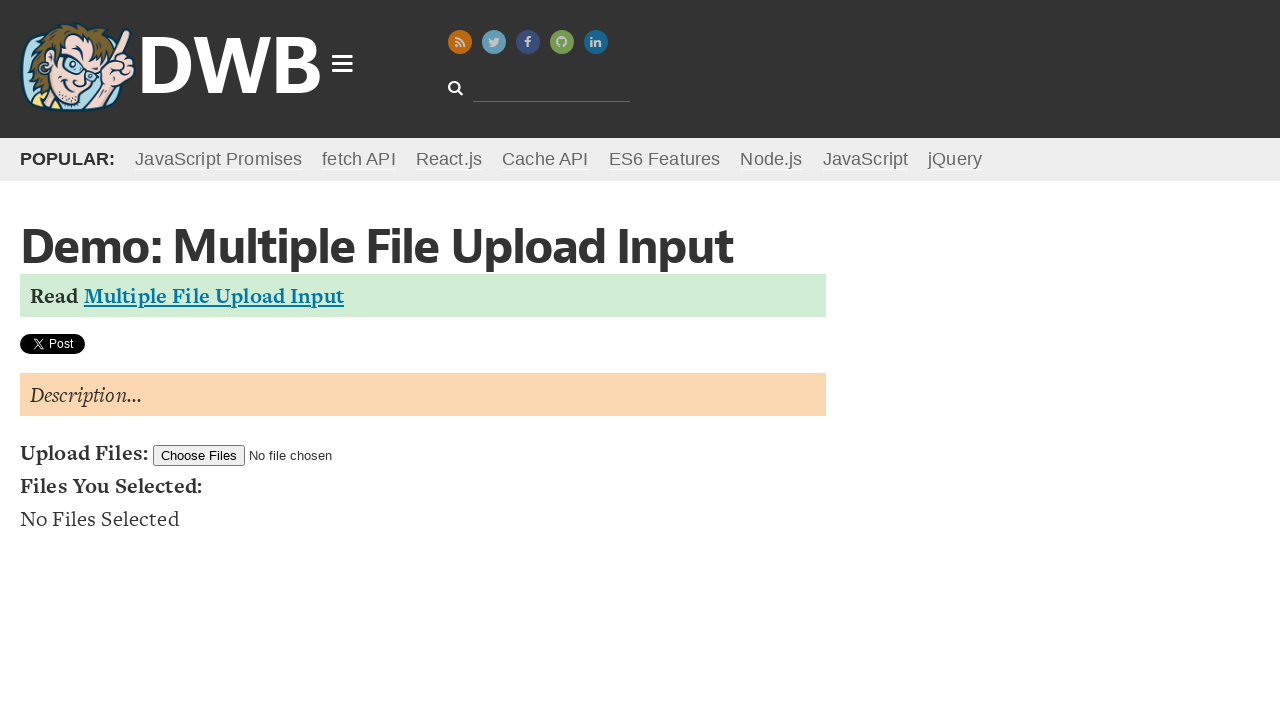

Waited for page to reach domcontentloaded state
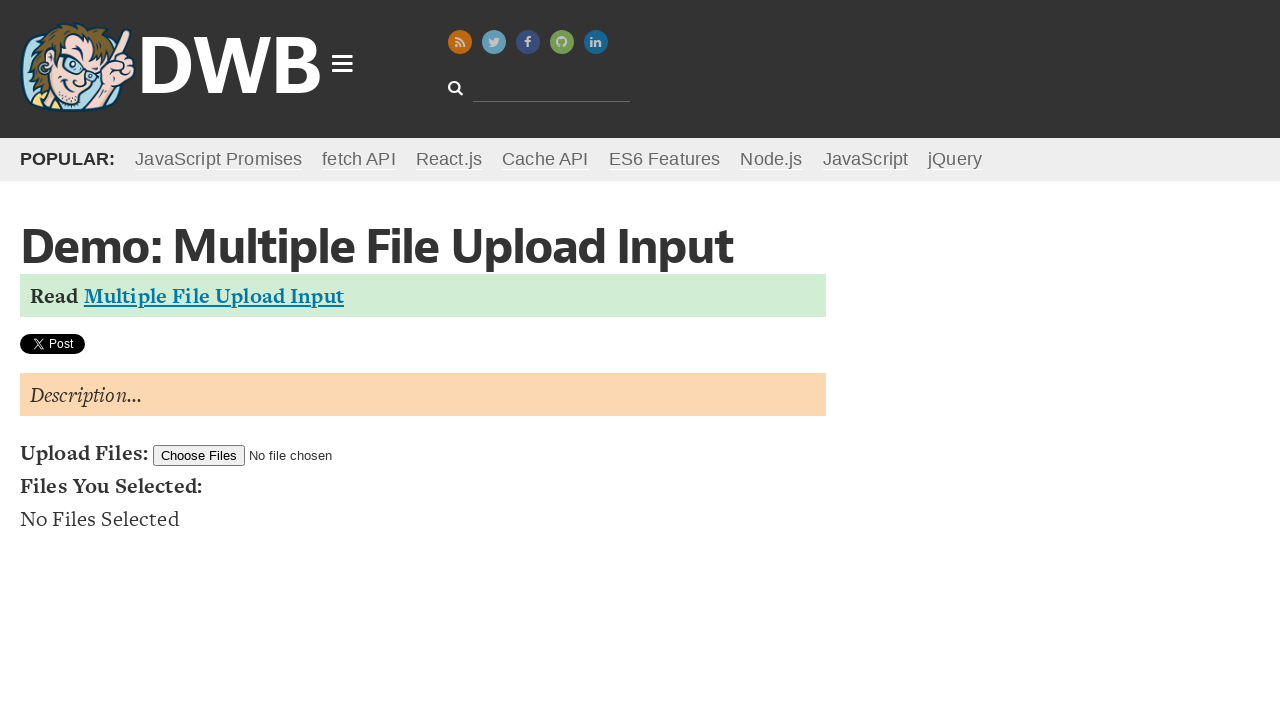

Created temporary test file (test_upload.pdf) in system temp directory
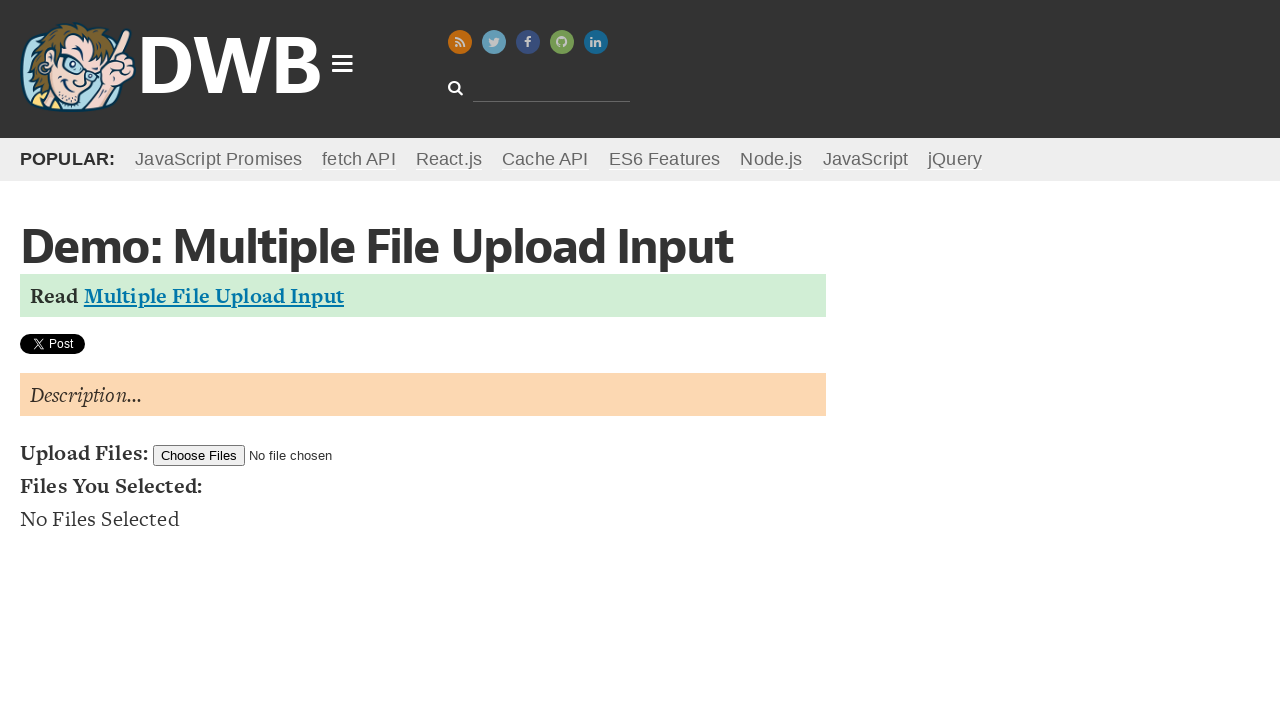

Uploaded test_upload.pdf file through file input element
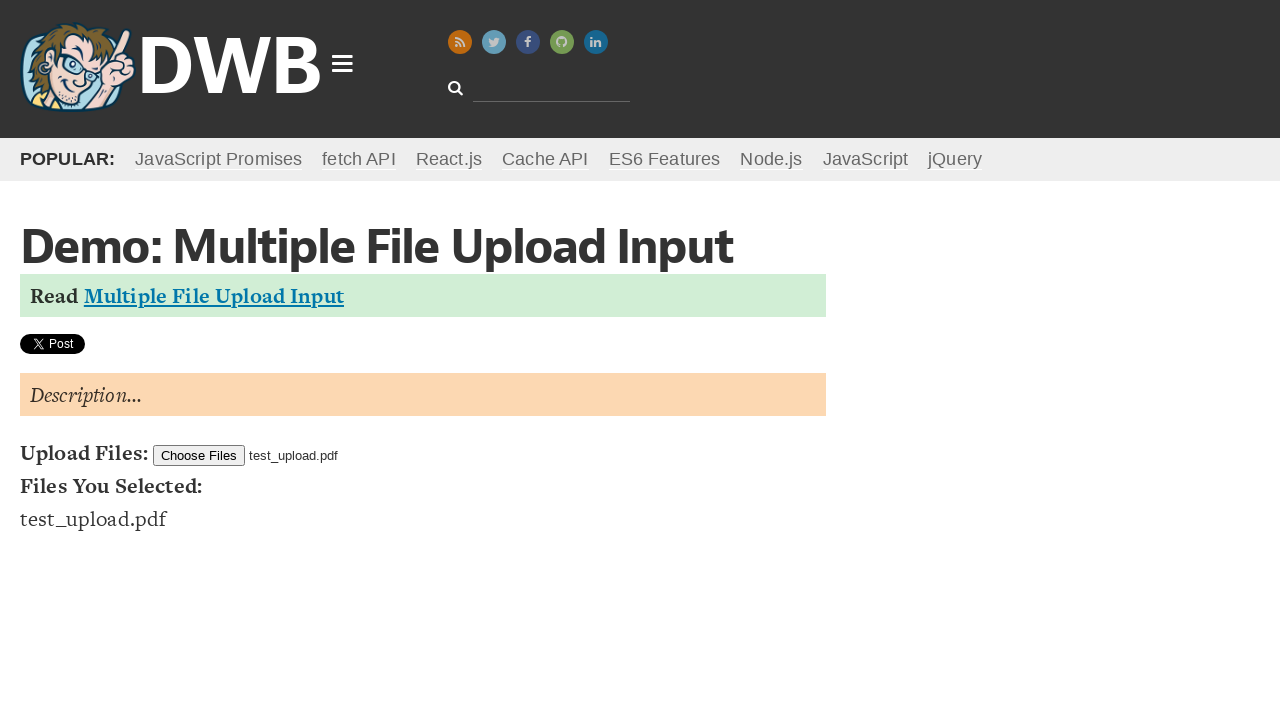

Waited for file list item to appear in the DOM
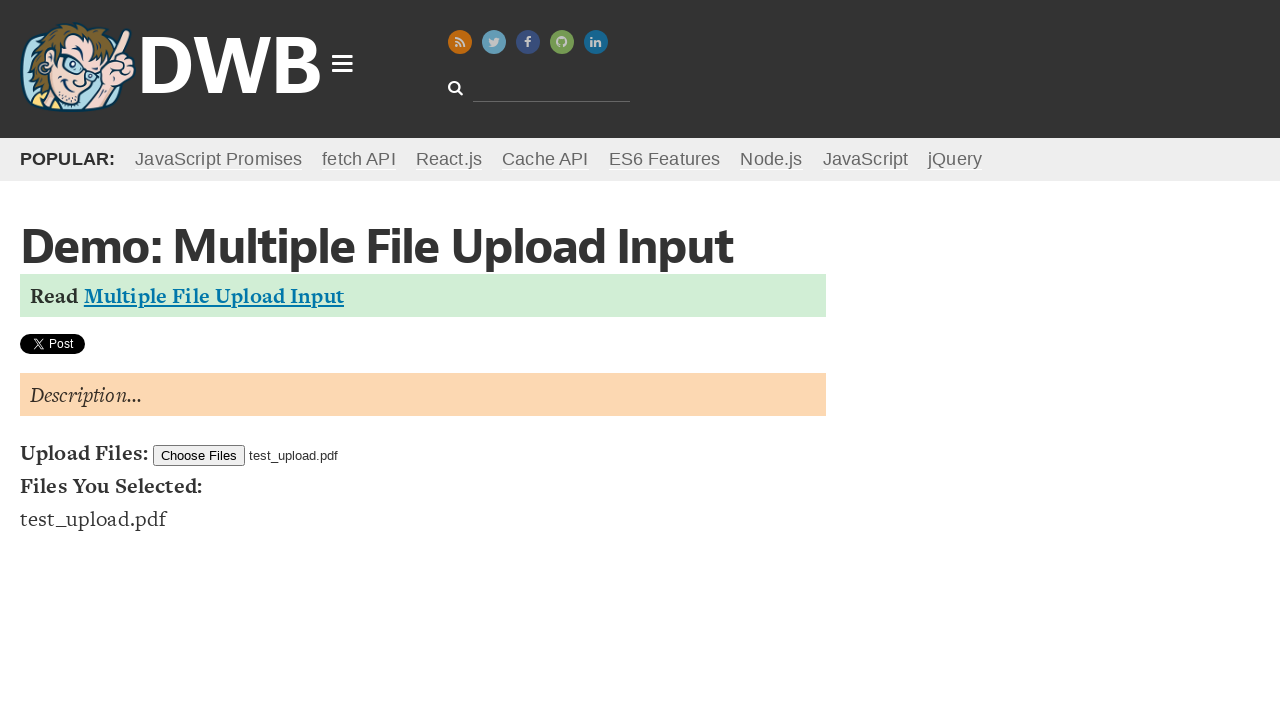

Retrieved text content from file list item
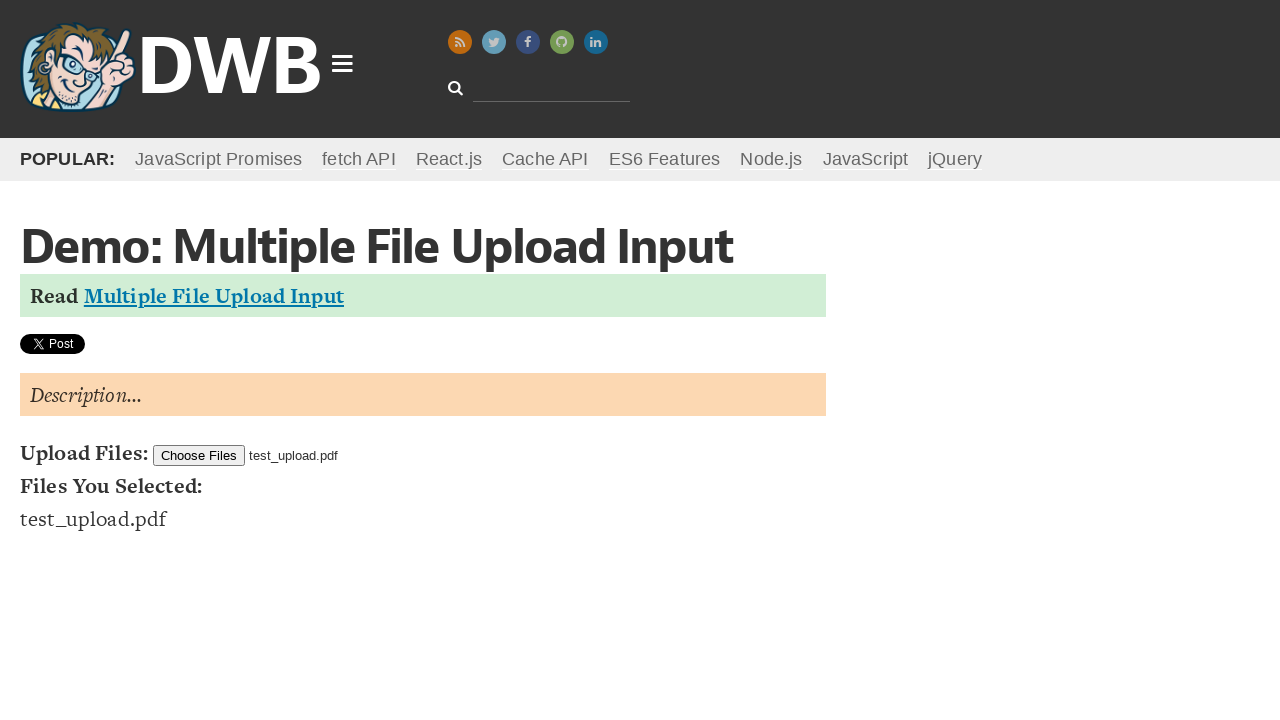

Verified that 'test_upload.pdf' appears in the file list
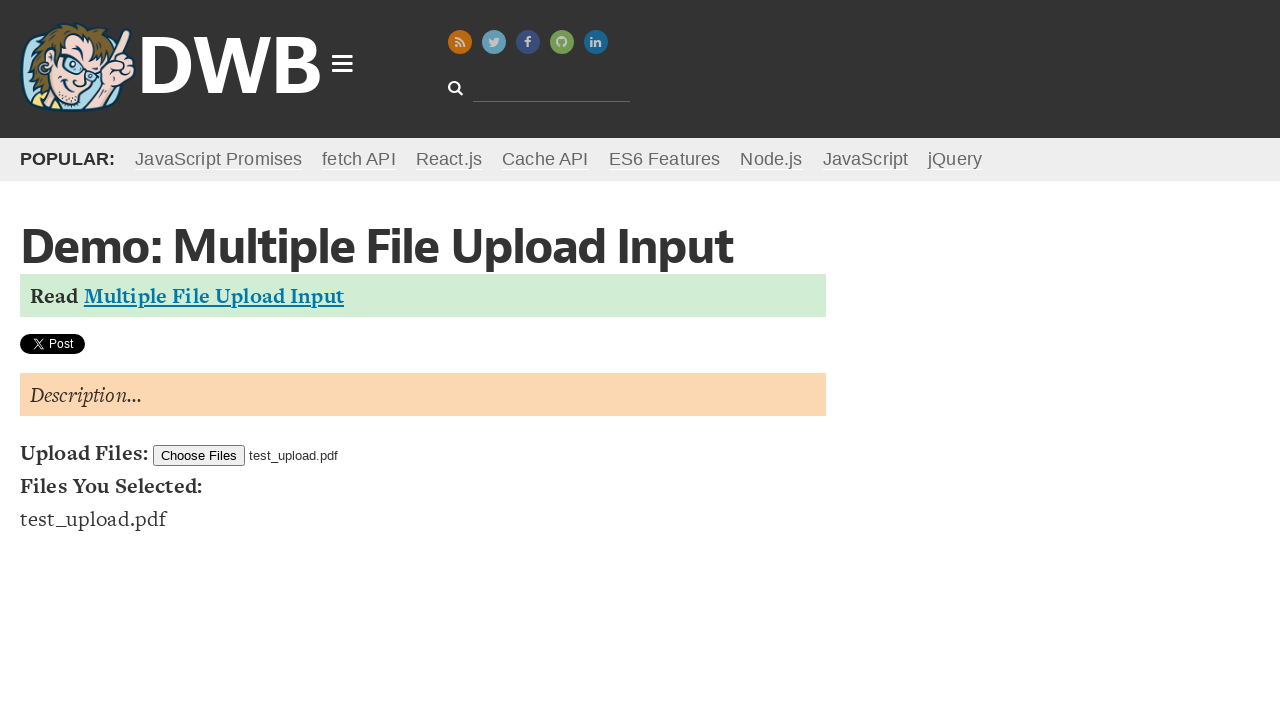

Cleaned up temporary test file
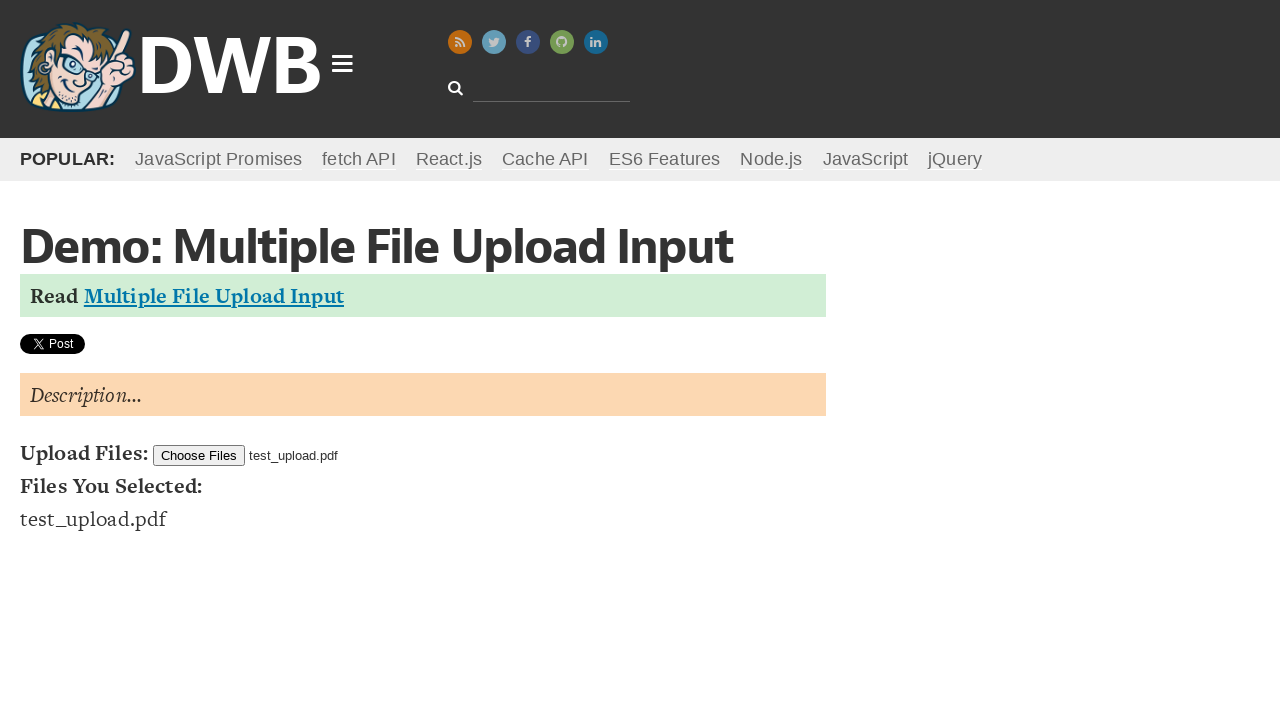

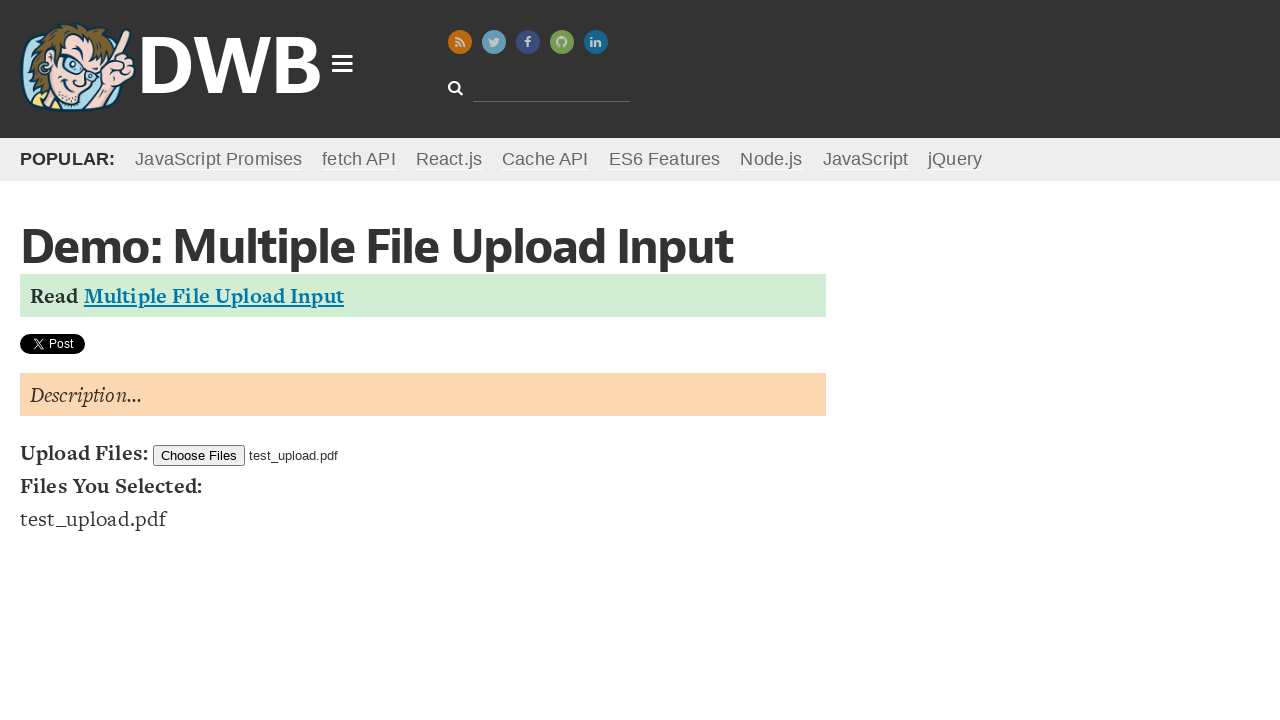